Tests radio button functionality by locating sport radio buttons, clicking the "Hockey" option, and verifying it becomes selected.

Starting URL: https://practice.cydeo.com/radio_buttons

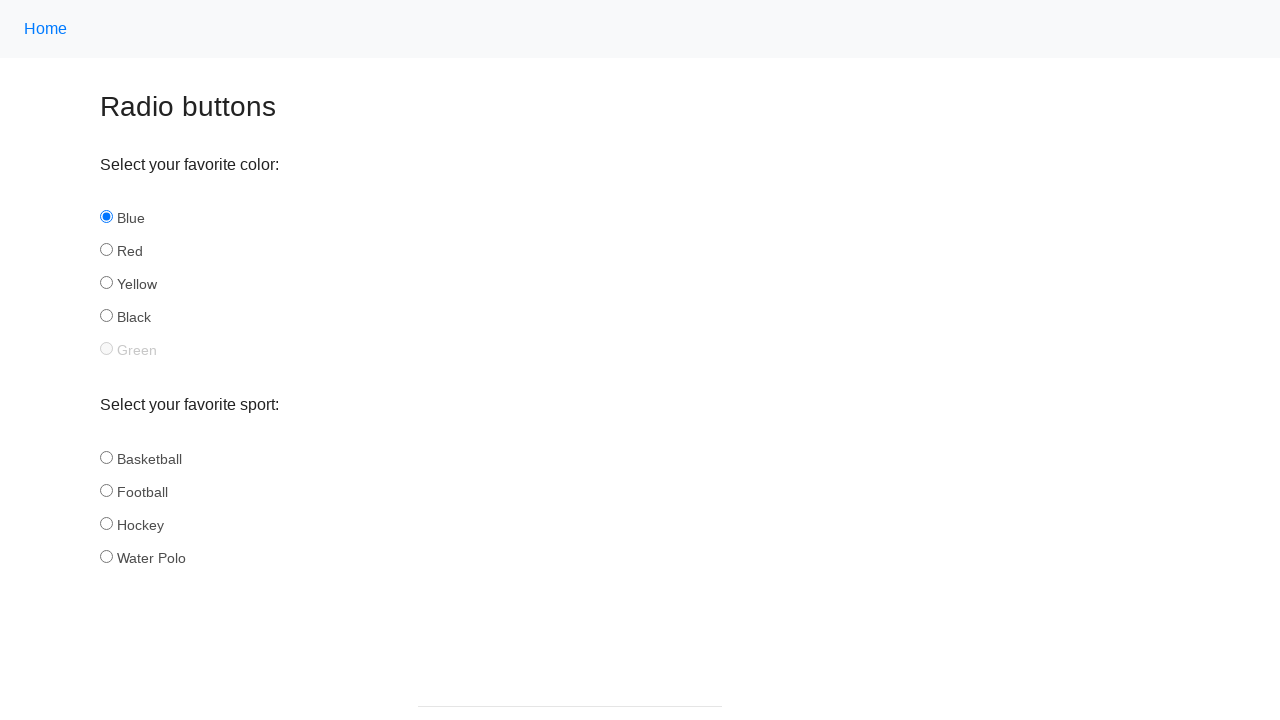

Located all sport radio buttons on the page
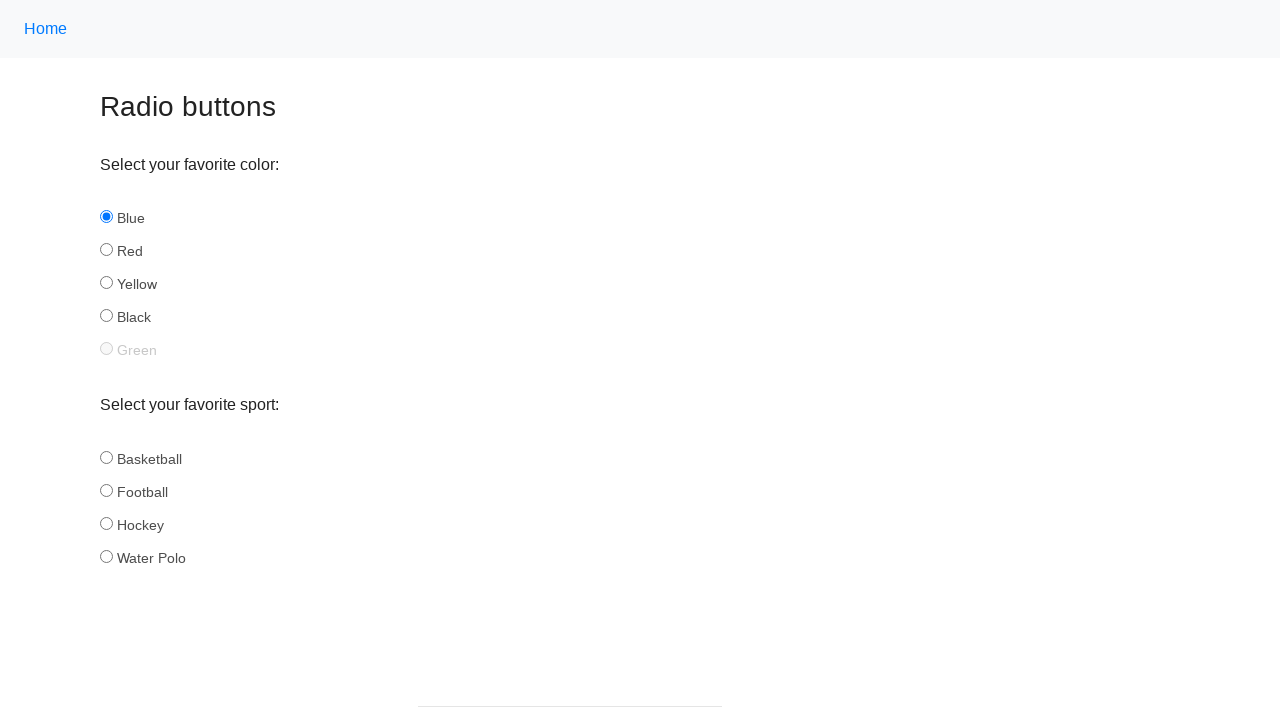

Retrieved radio button id attribute: basketball
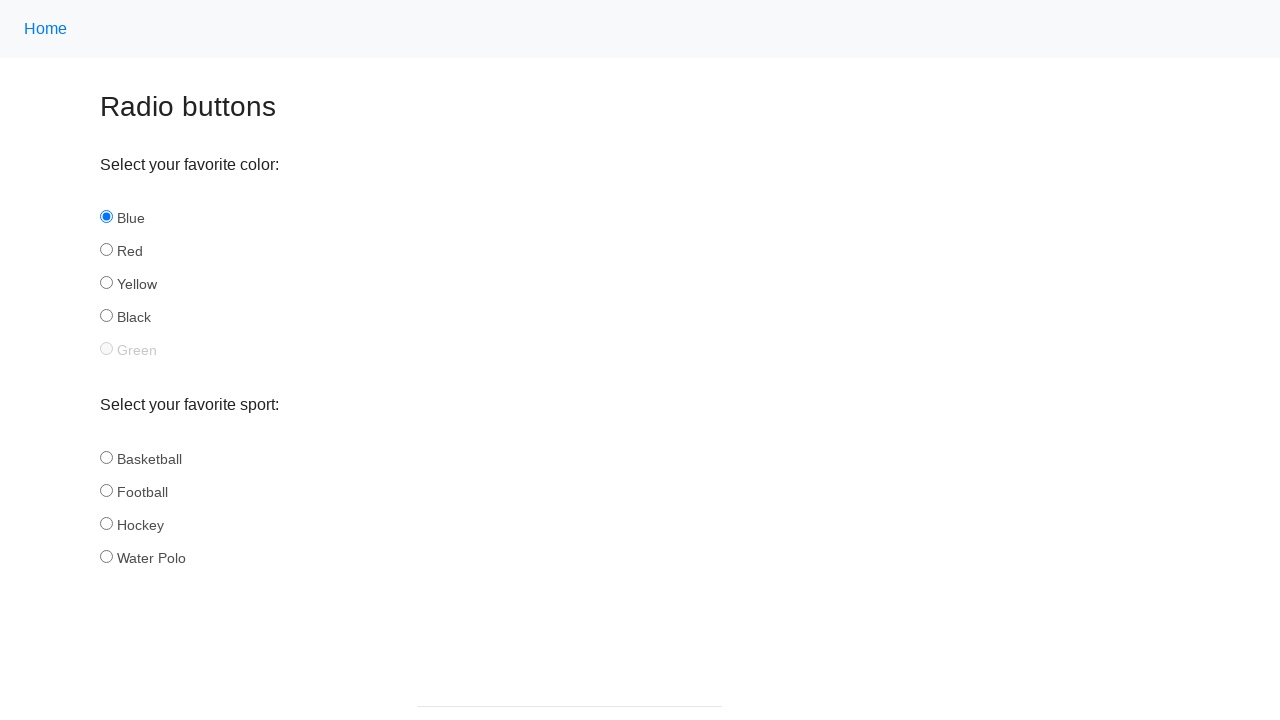

Retrieved radio button id attribute: football
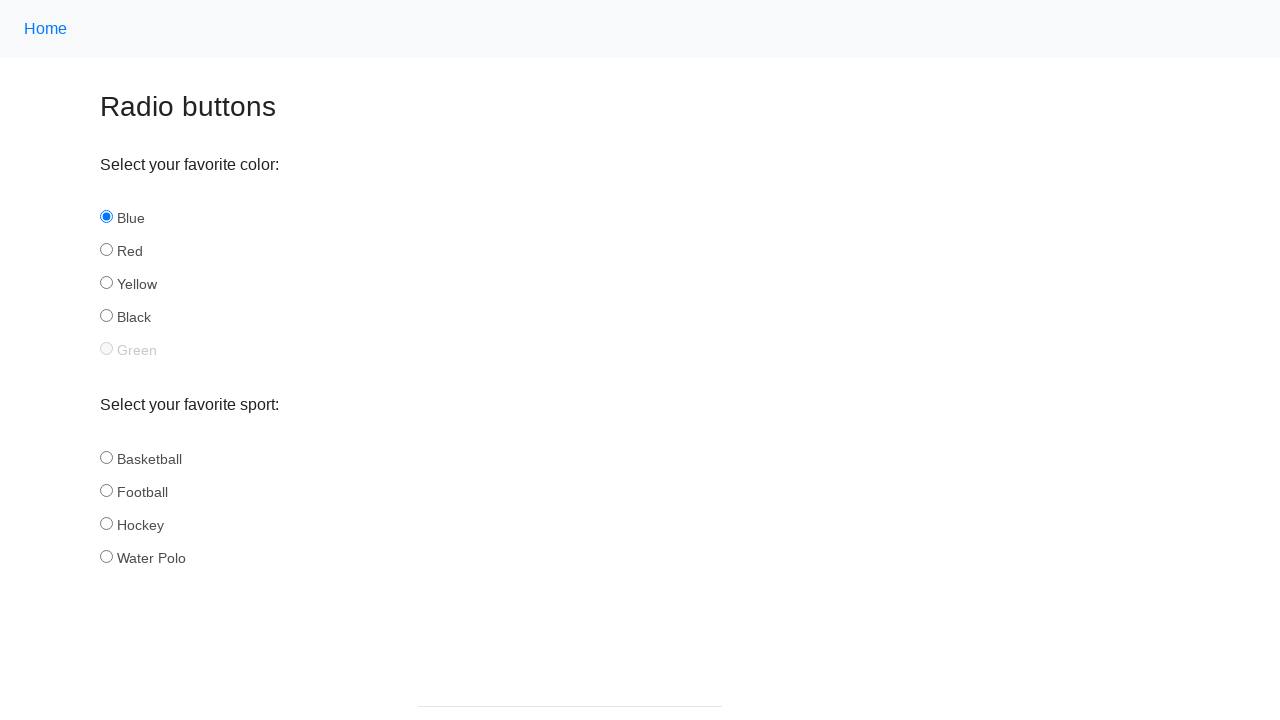

Retrieved radio button id attribute: hockey
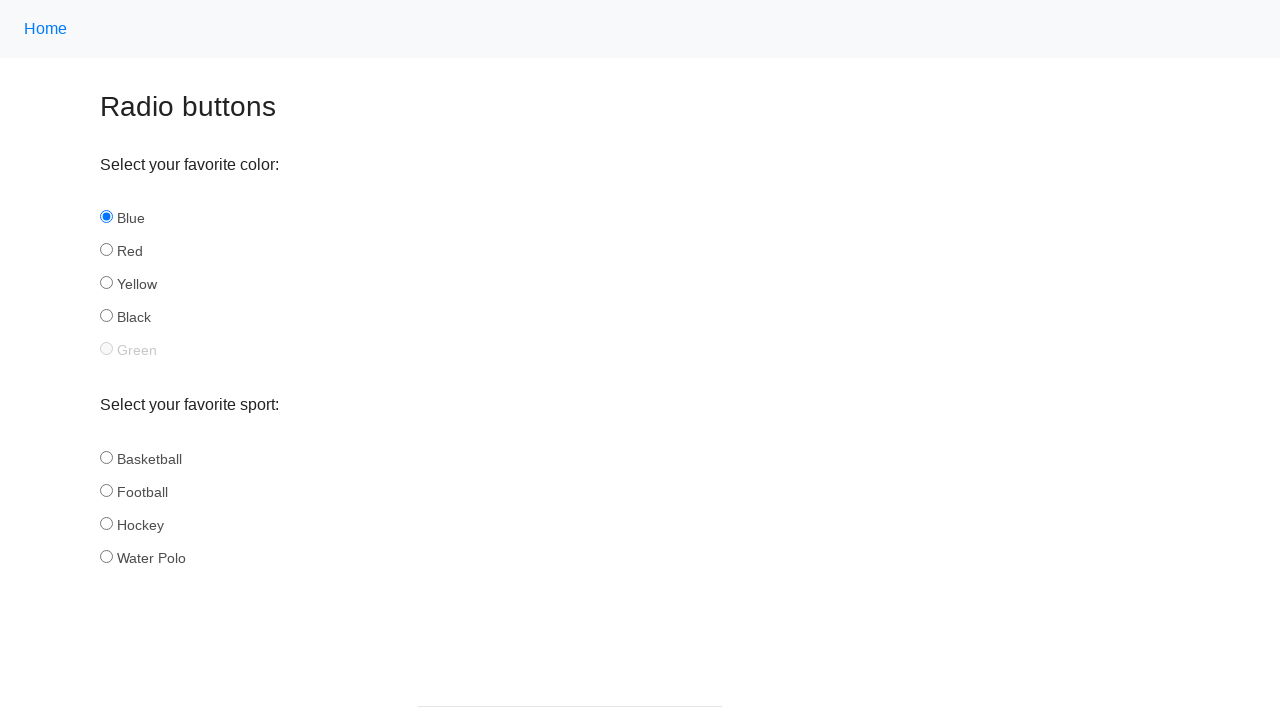

Clicked the Hockey radio button at (106, 523) on input[name='sport'] >> nth=2
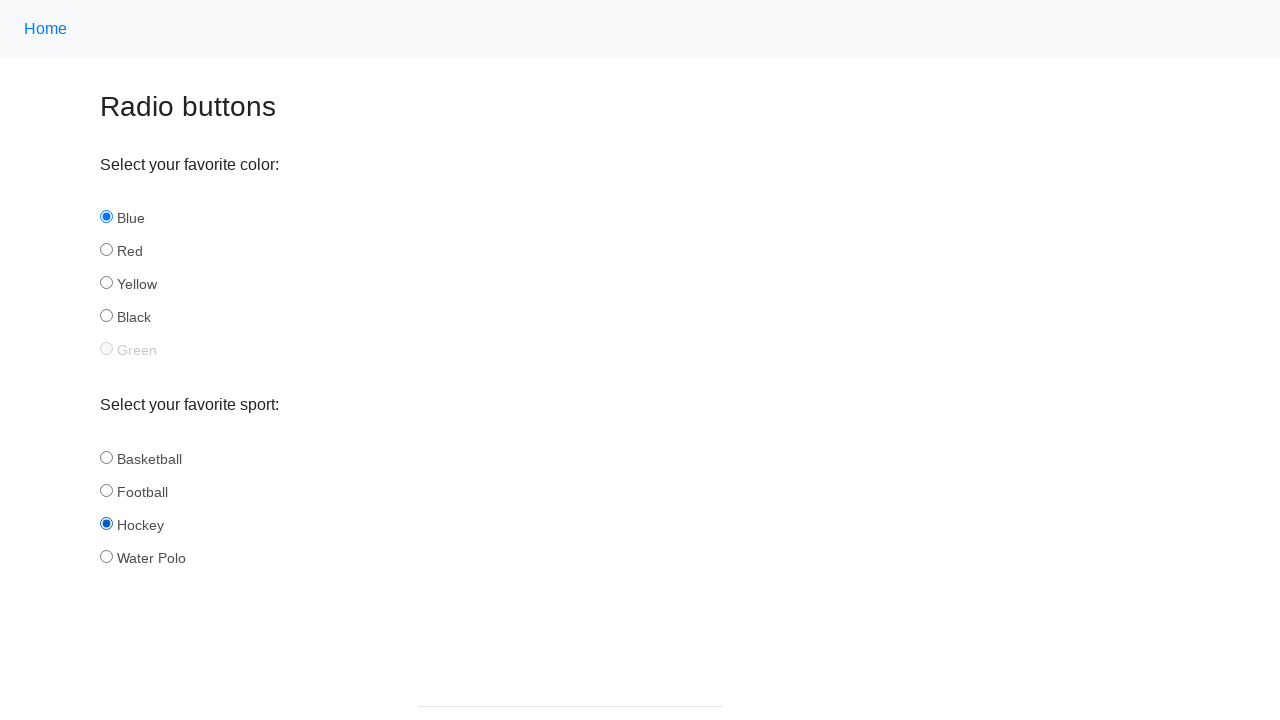

Verified Hockey radio button is checked: True
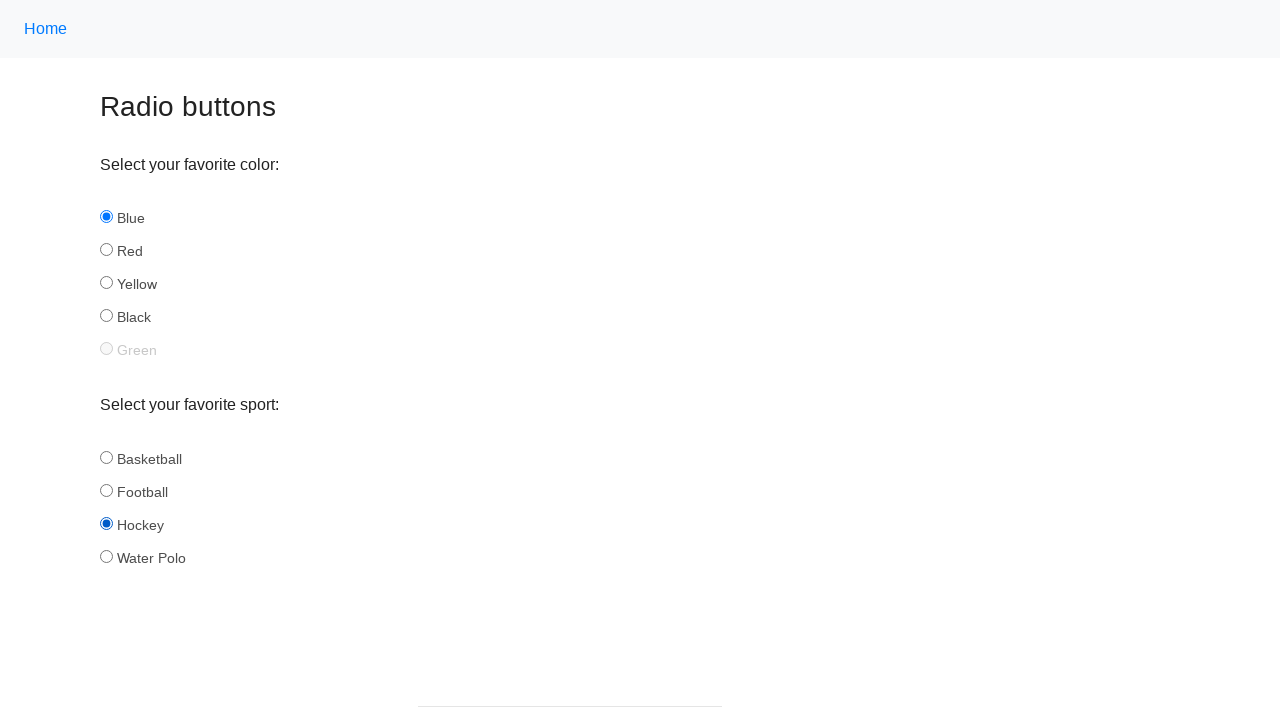

Confirmed Hockey radio button is in selected state
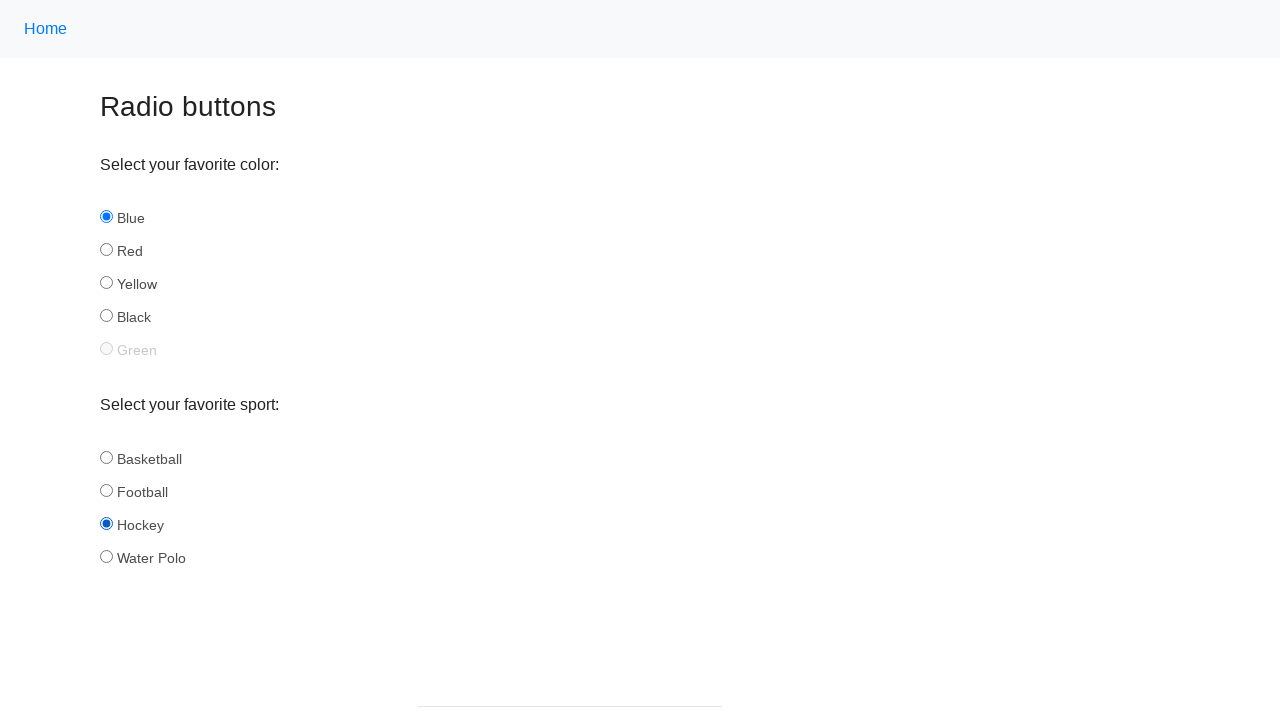

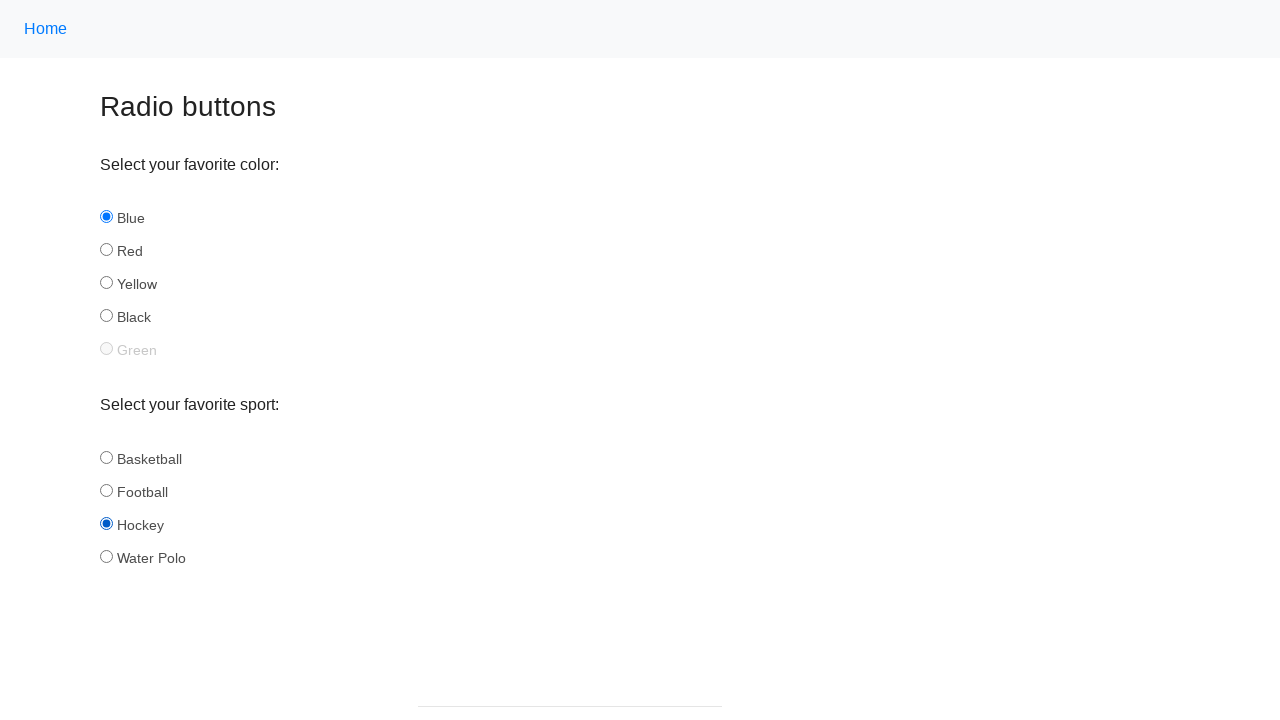